Tests product search functionality on GreenKart by searching for a product on the landing page, navigating to the offers page, searching again, and validating that the product names match

Starting URL: https://rahulshettyacademy.com/seleniumPractise/#/

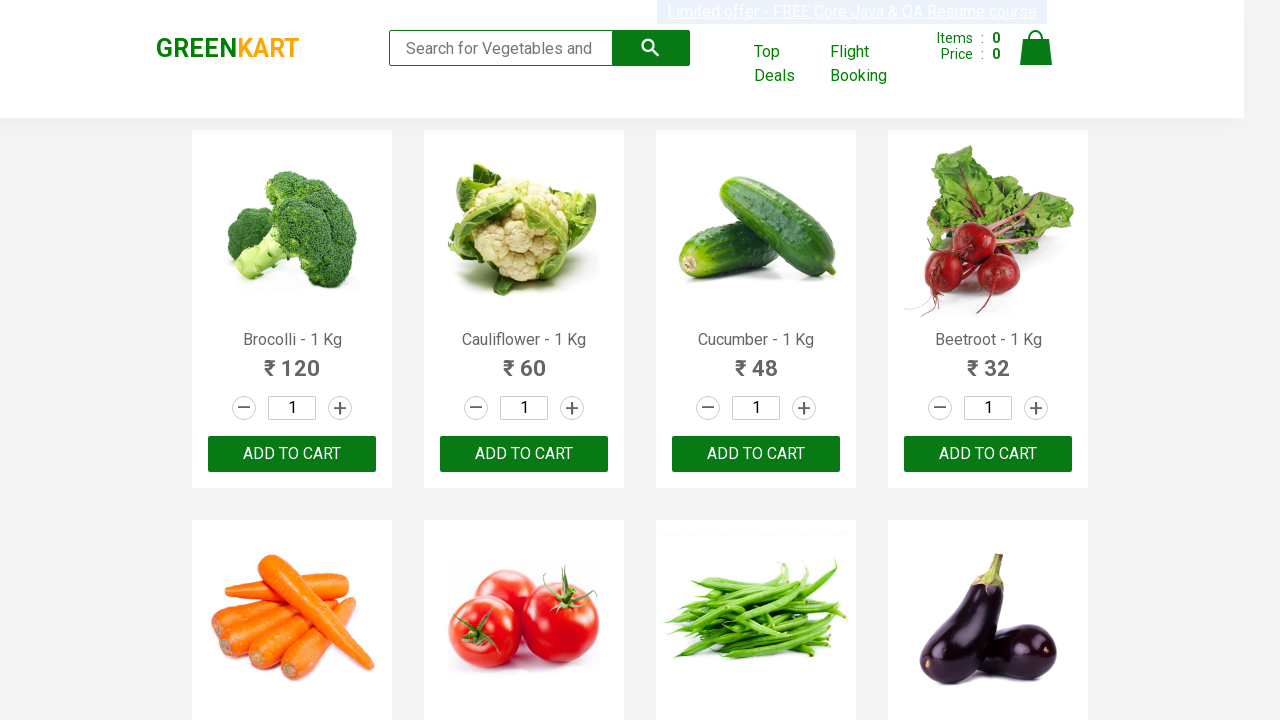

Search input field loaded on landing page
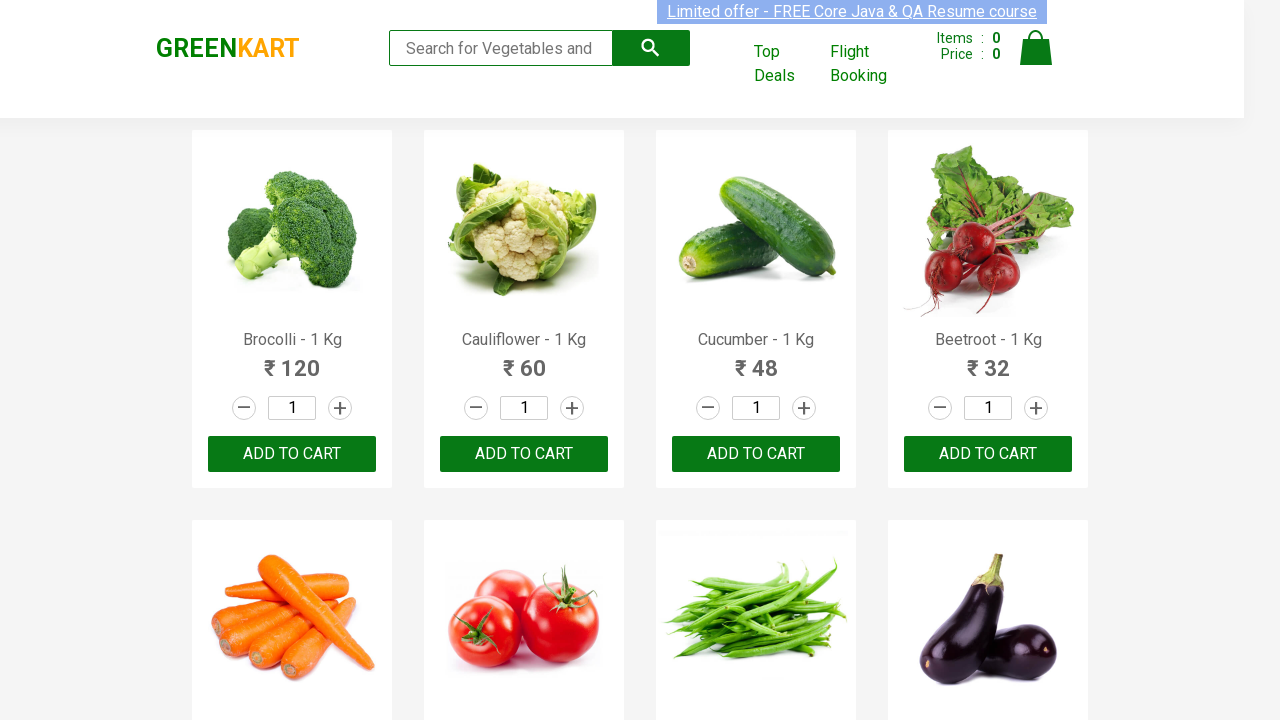

Filled search field with 'Tom' on landing page on input.search-keyword
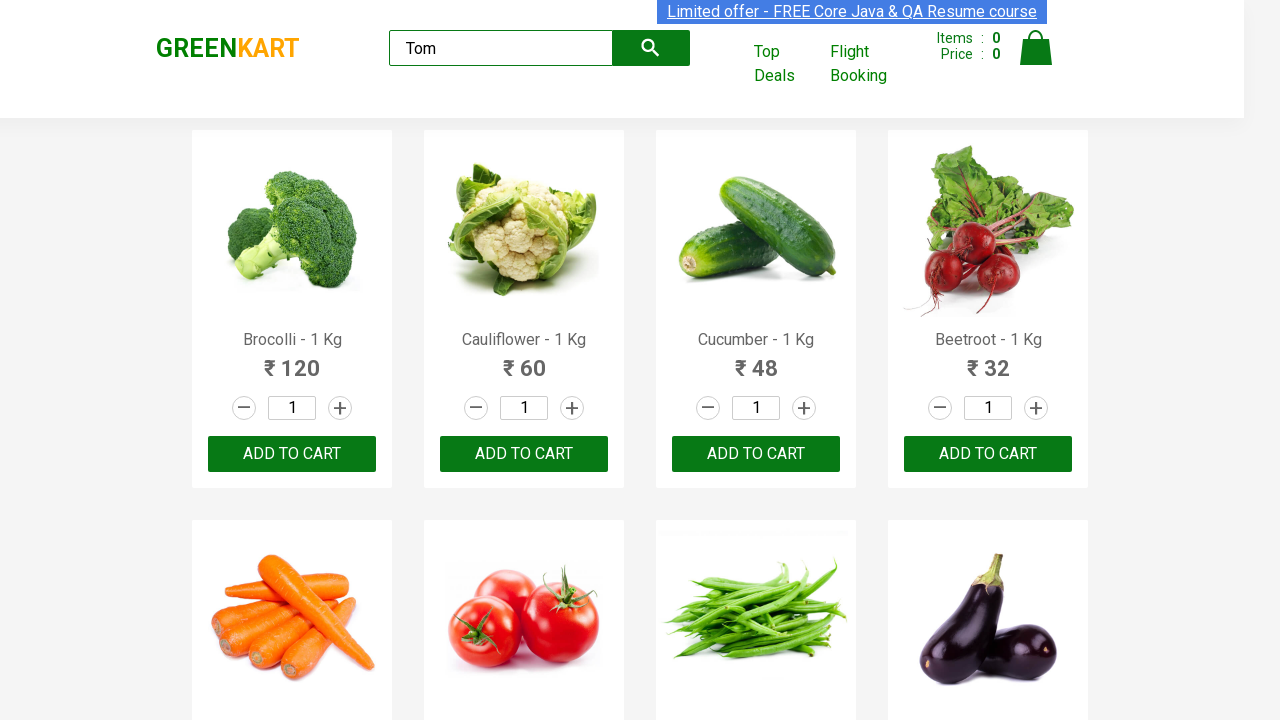

Waited for search results to load on landing page
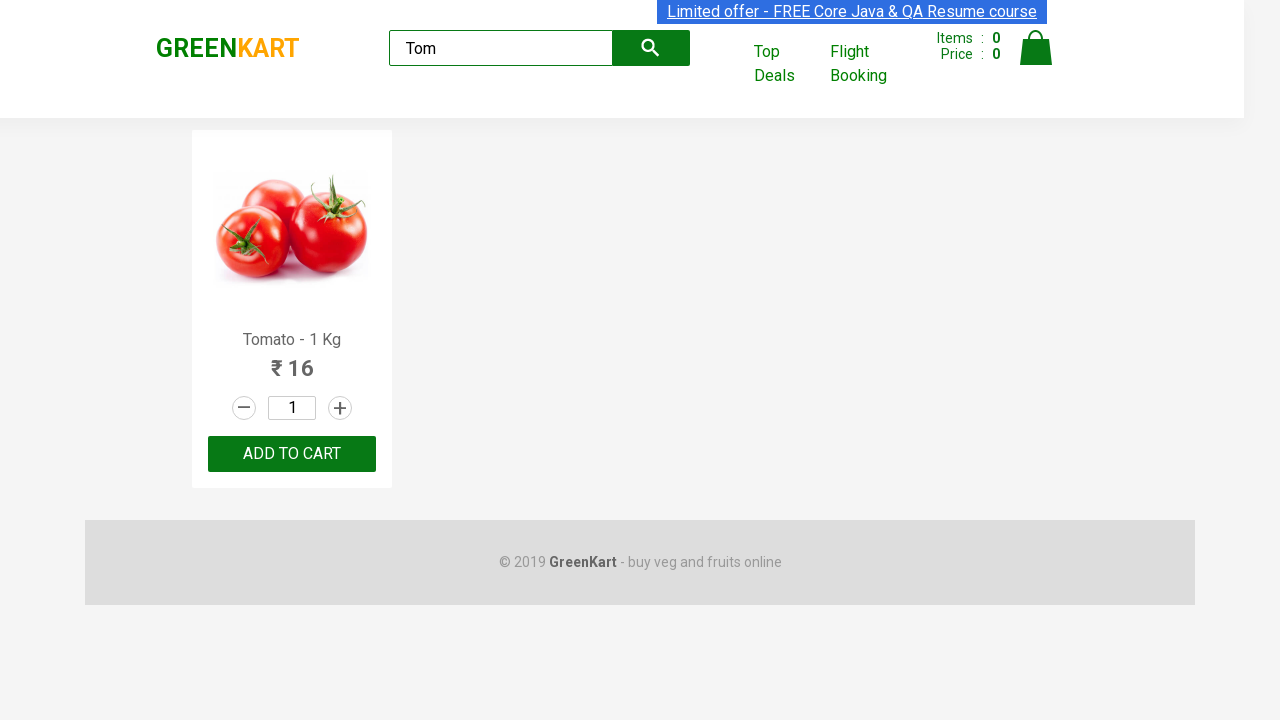

Retrieved product name from landing page
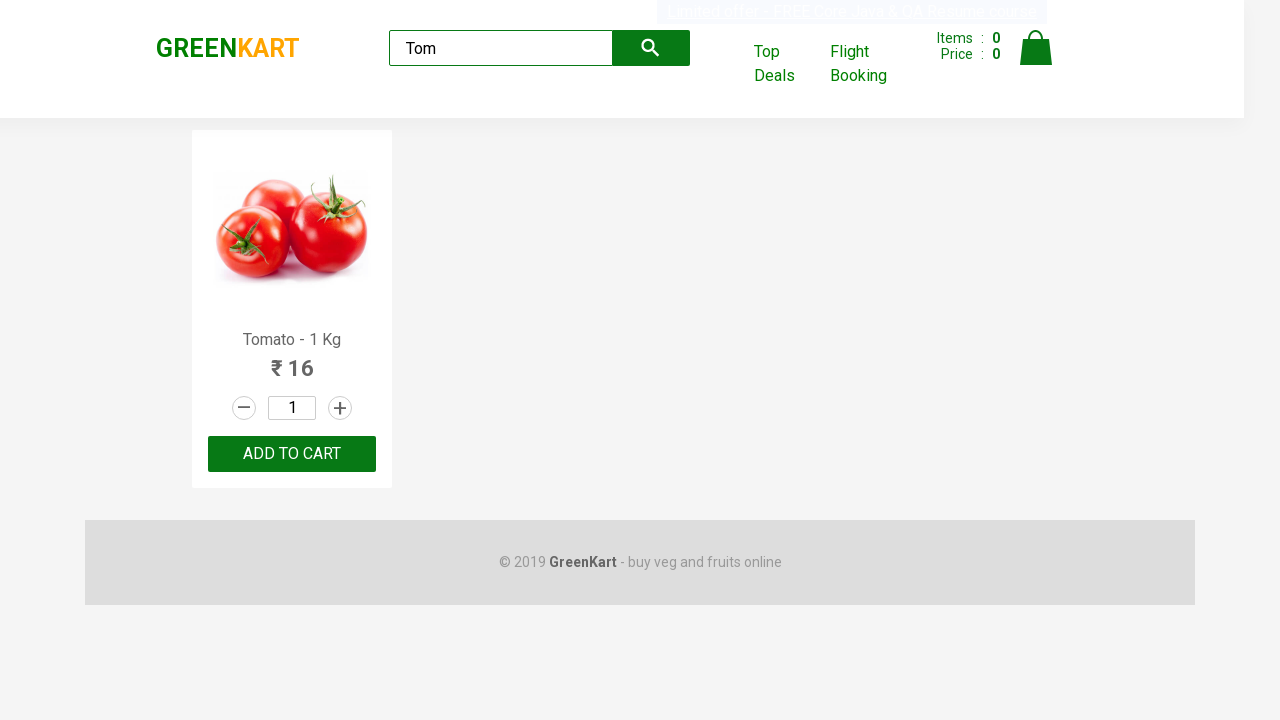

Extracted product name: 'Tomato'
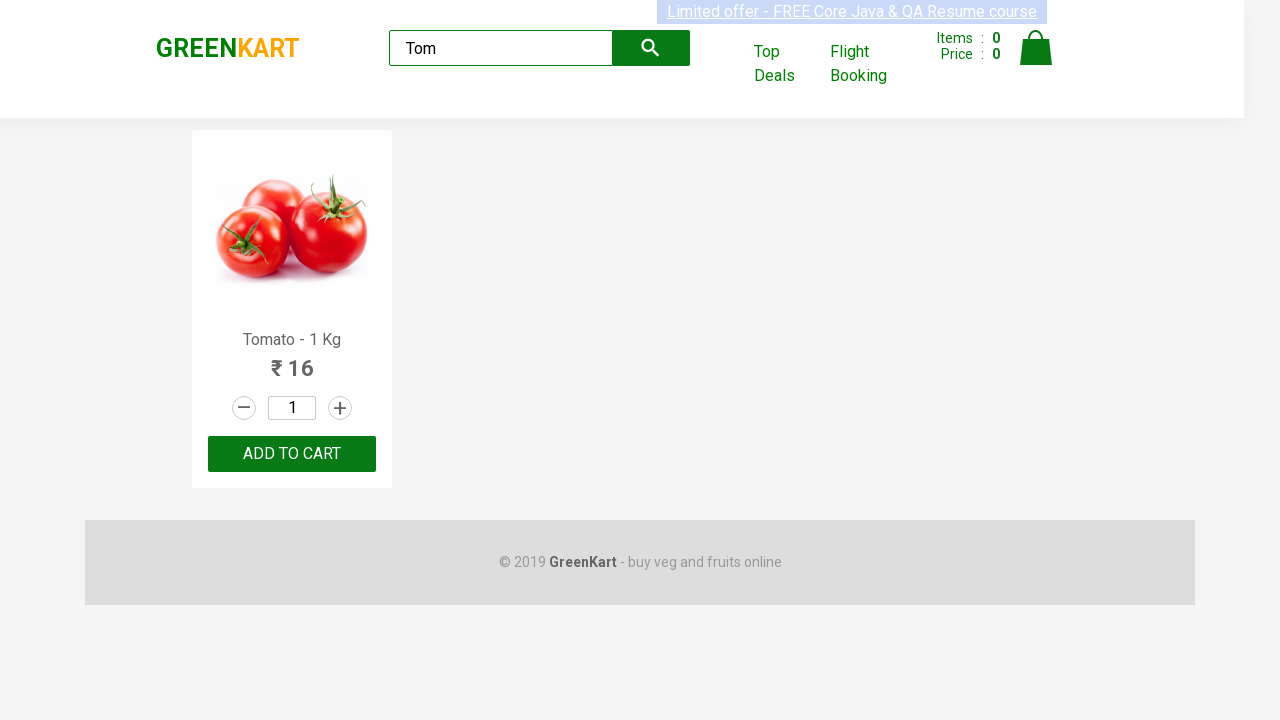

Clicked on 'Top Deals' link to navigate to offers page at (787, 64) on div.cart a:nth-child(2)
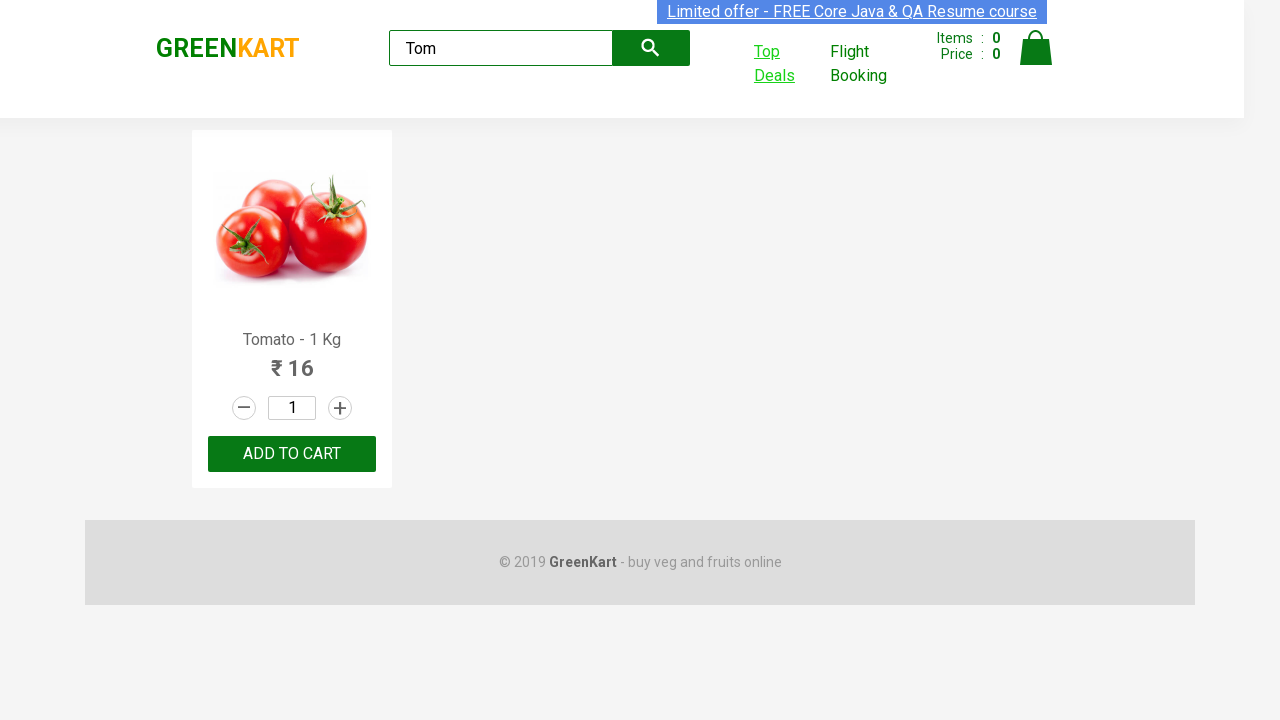

Switched to new tab/window that opened for offers page
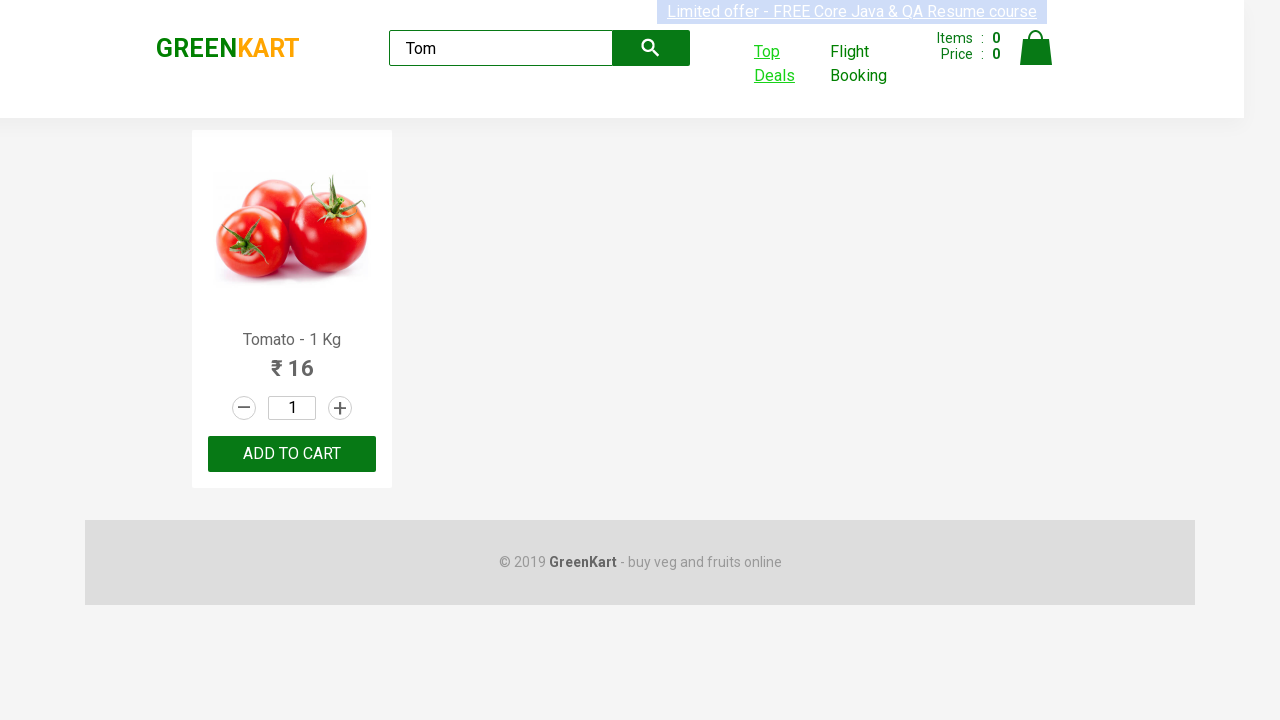

Search input field loaded on offers page
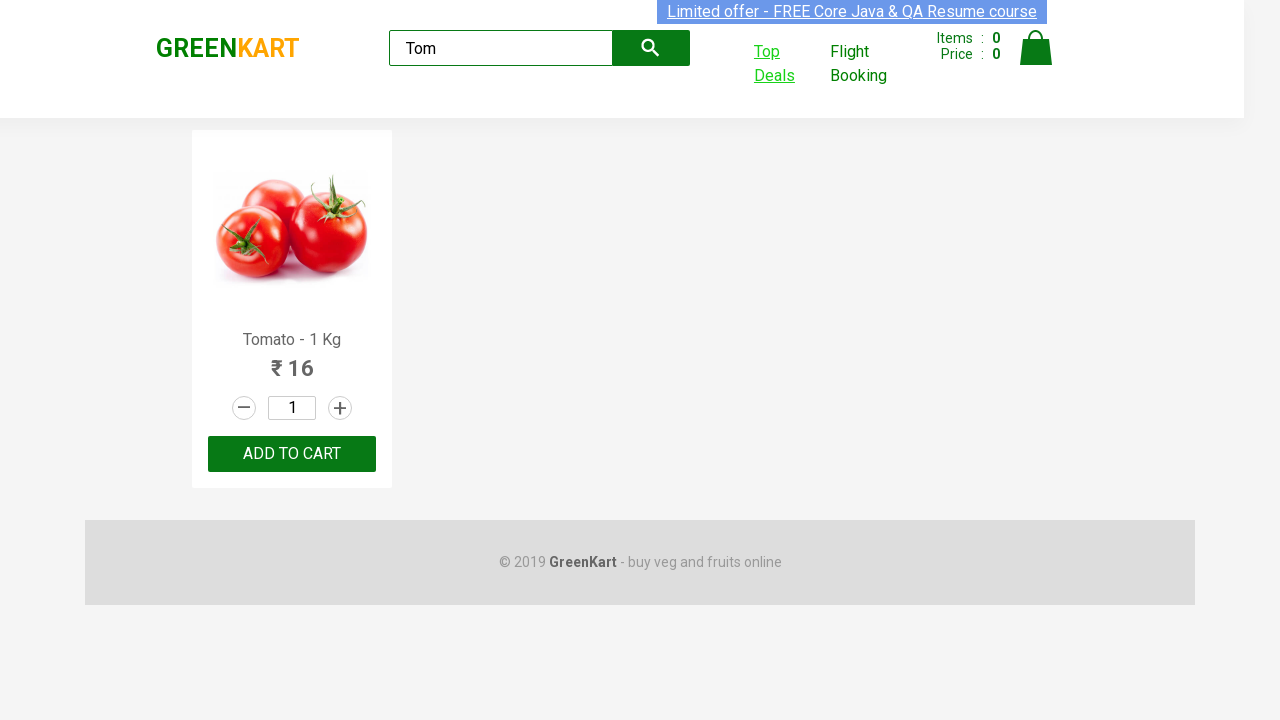

Clicked search input field on offers page at (318, 164) on input[type='search']
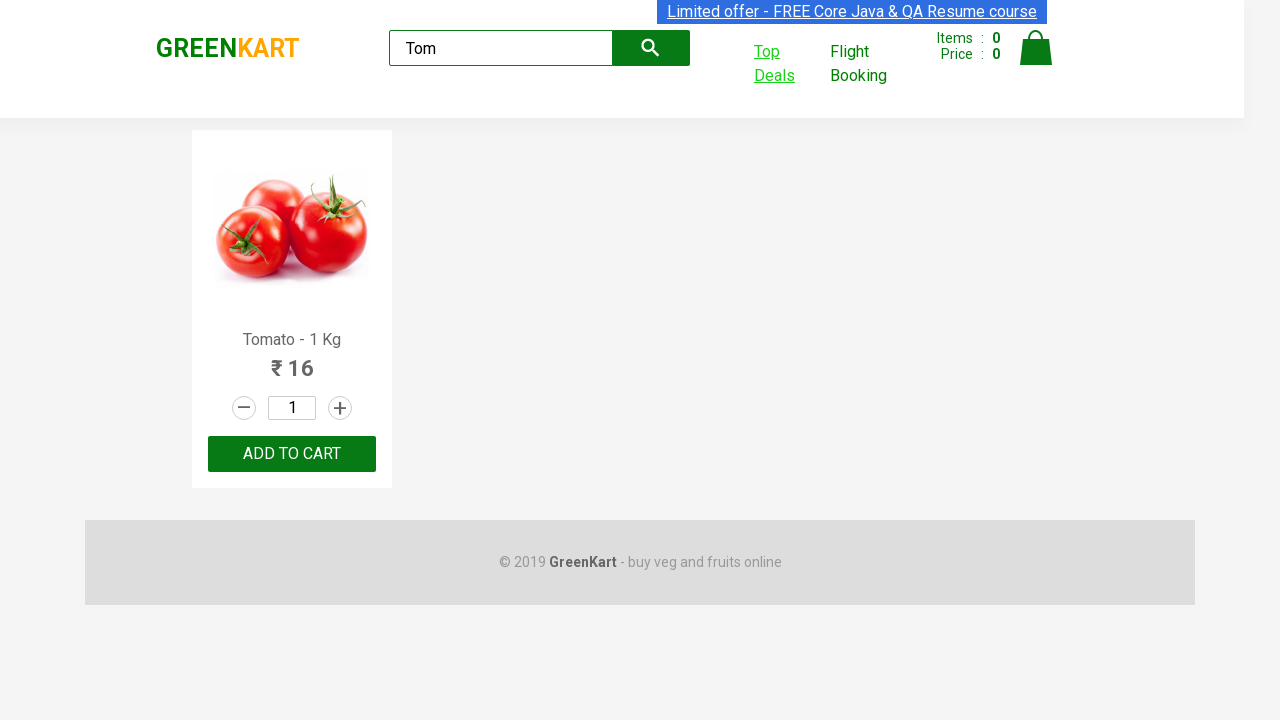

Filled search field with 'Tom' on offers page on input[type='search']
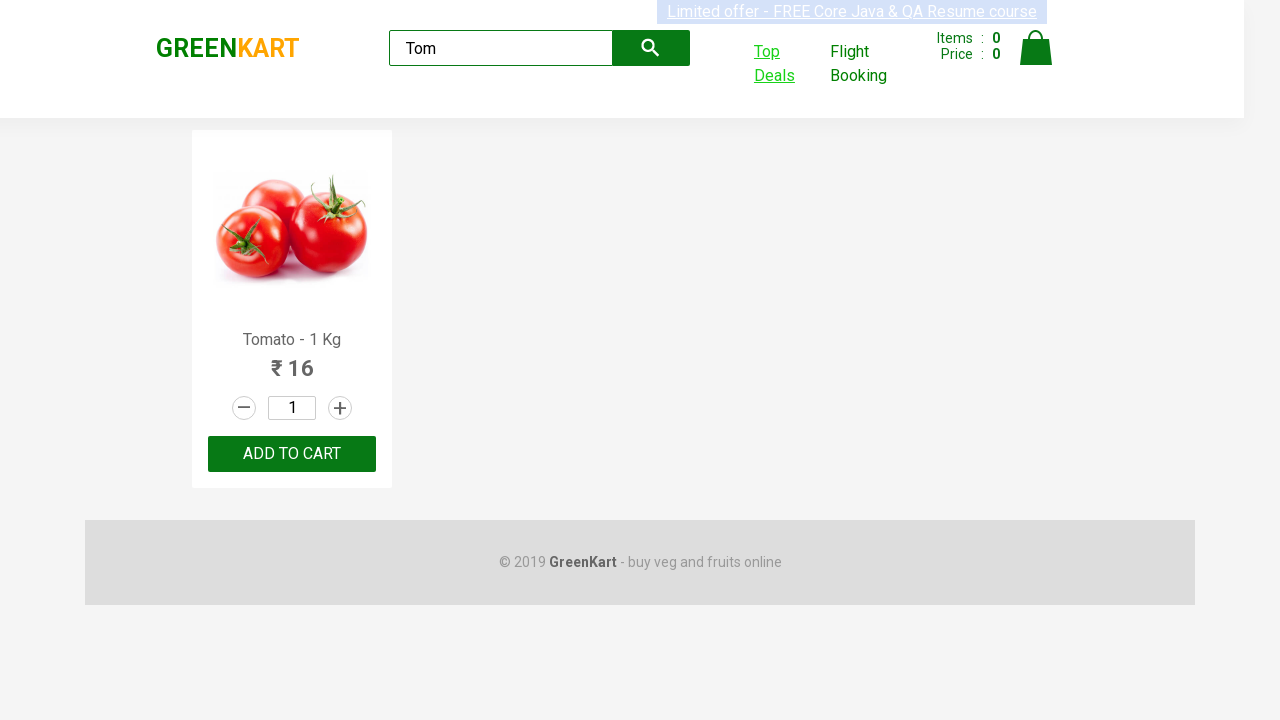

Search results loaded on offers page
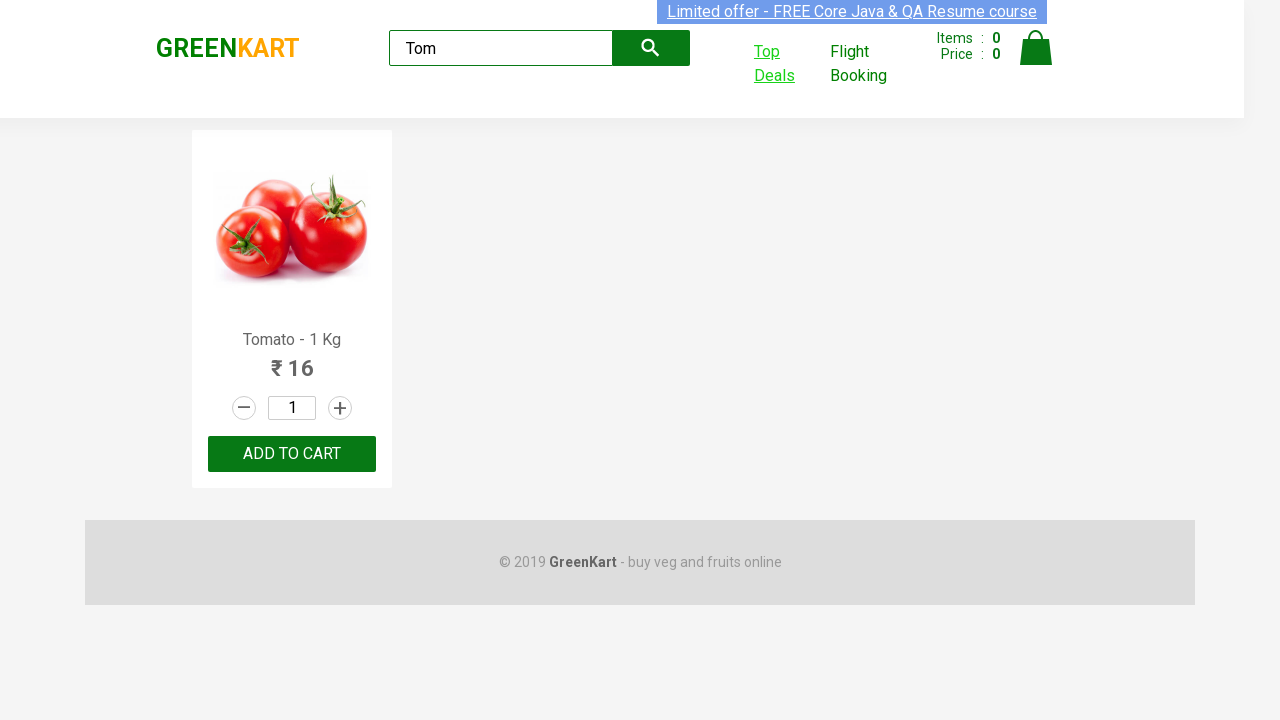

Retrieved product name from offers page: 'Tomato'
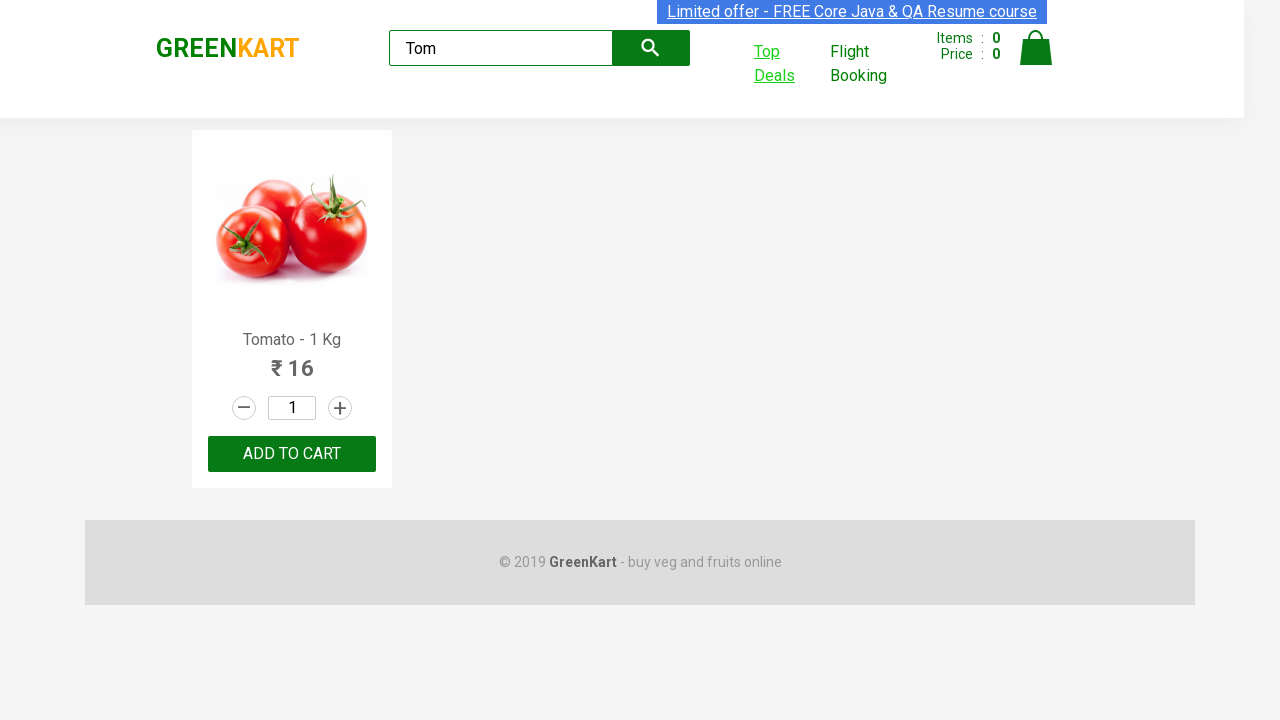

Product names validated: landing page 'Tomato' matches offers page 'Tomato'
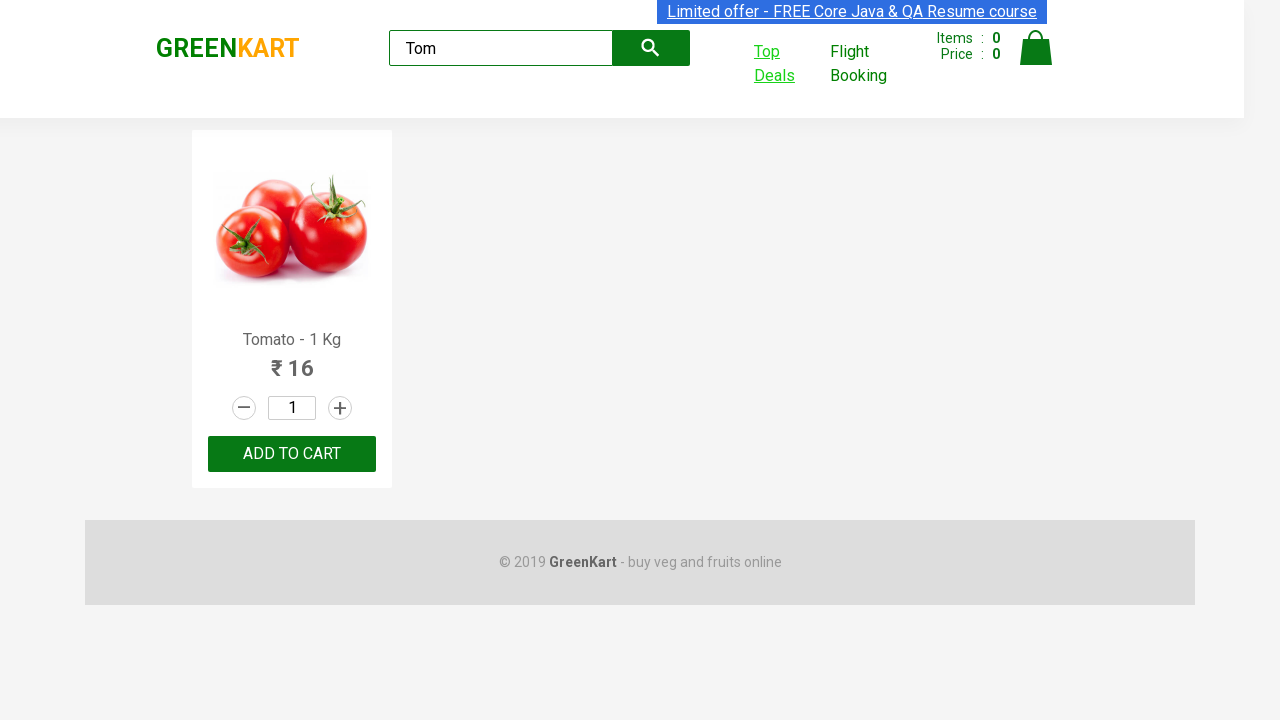

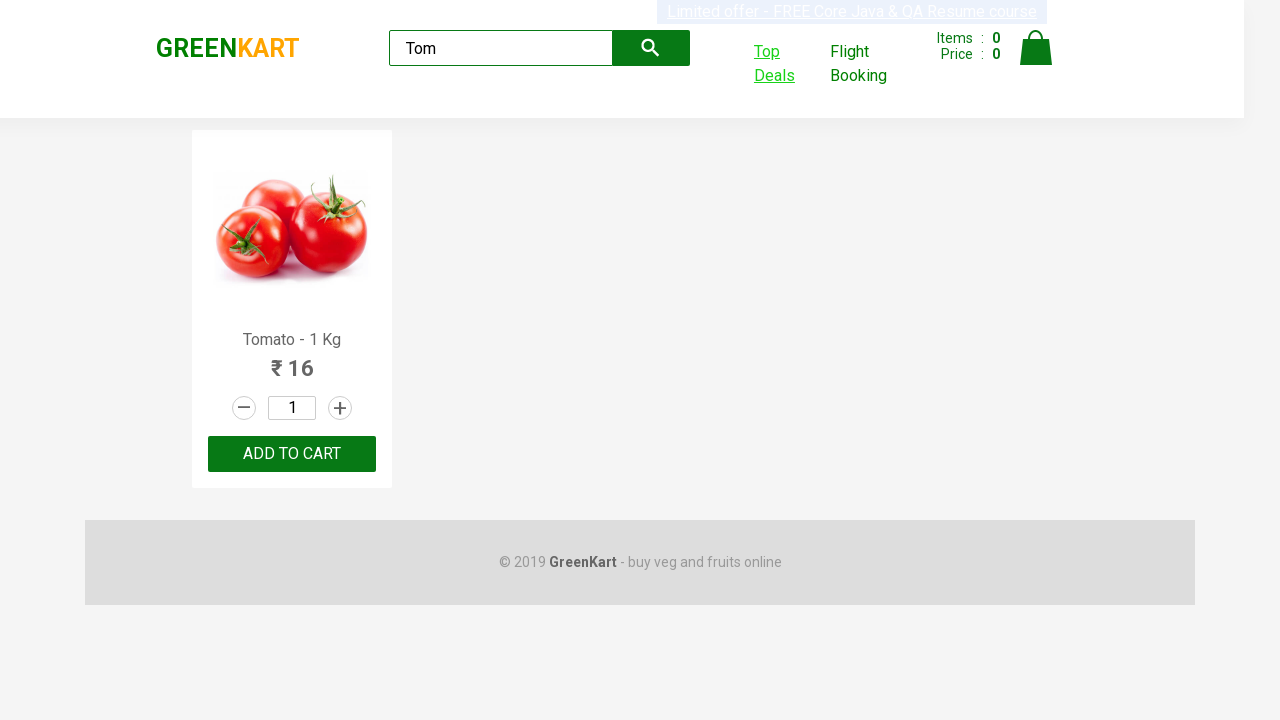